Tests mouse event interactions including left clicks, double-clicks, and right-clicks (context menu) on various elements on a training page for mouse events.

Starting URL: https://training-support.net/webelements/mouse-events

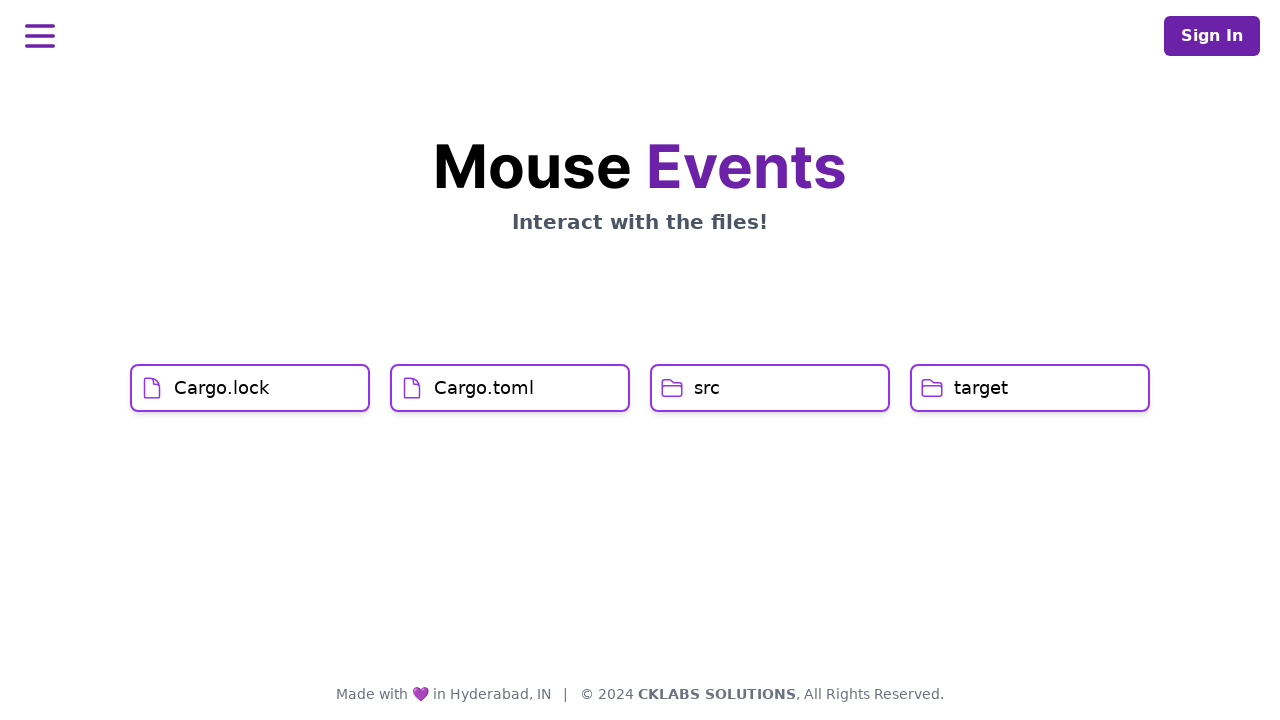

Clicked on Cargo.lock element with left click at (222, 388) on xpath=//h1[text()='Cargo.lock']
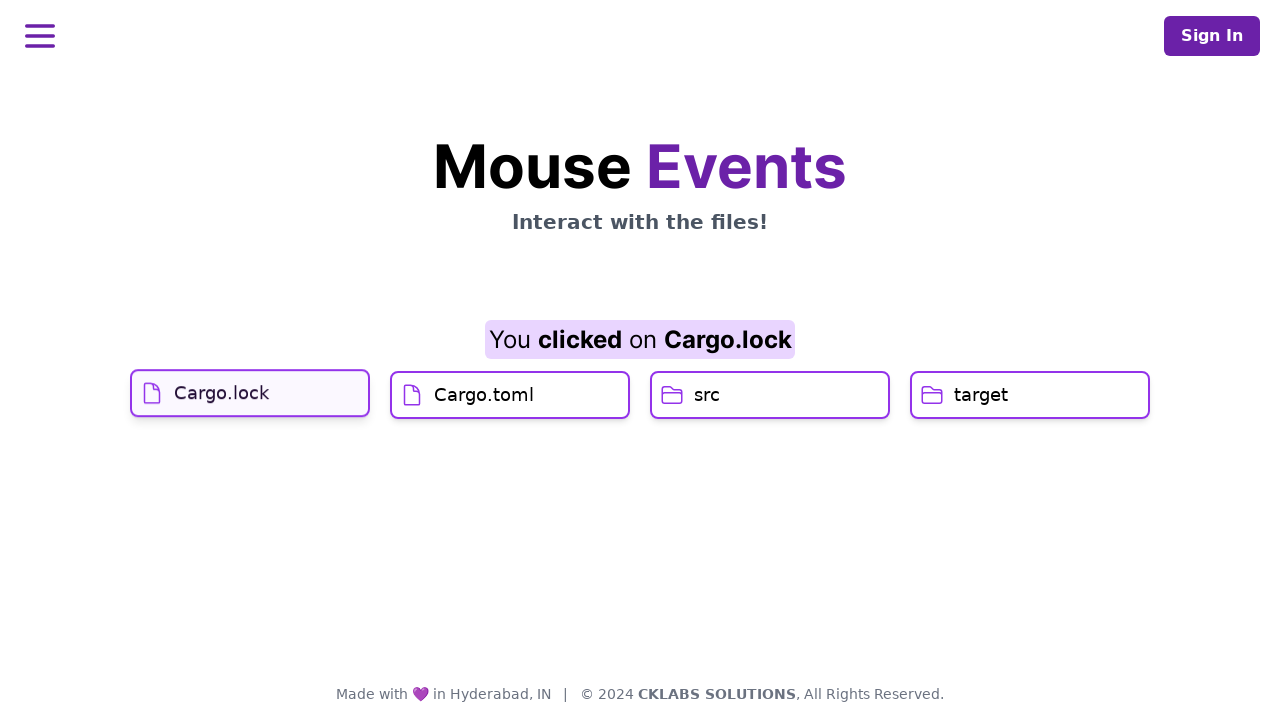

Clicked on Cargo.toml element with left click at (484, 420) on xpath=//h1[text()='Cargo.toml']
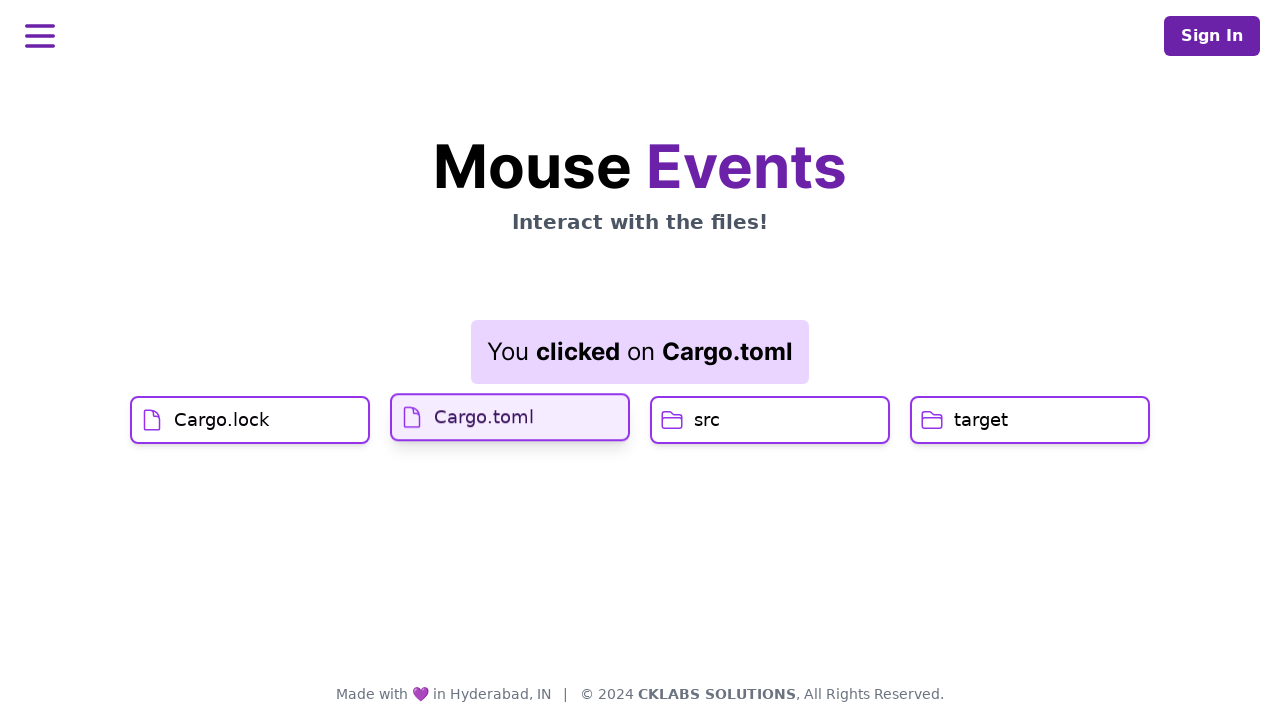

Result element loaded after Cargo.toml click
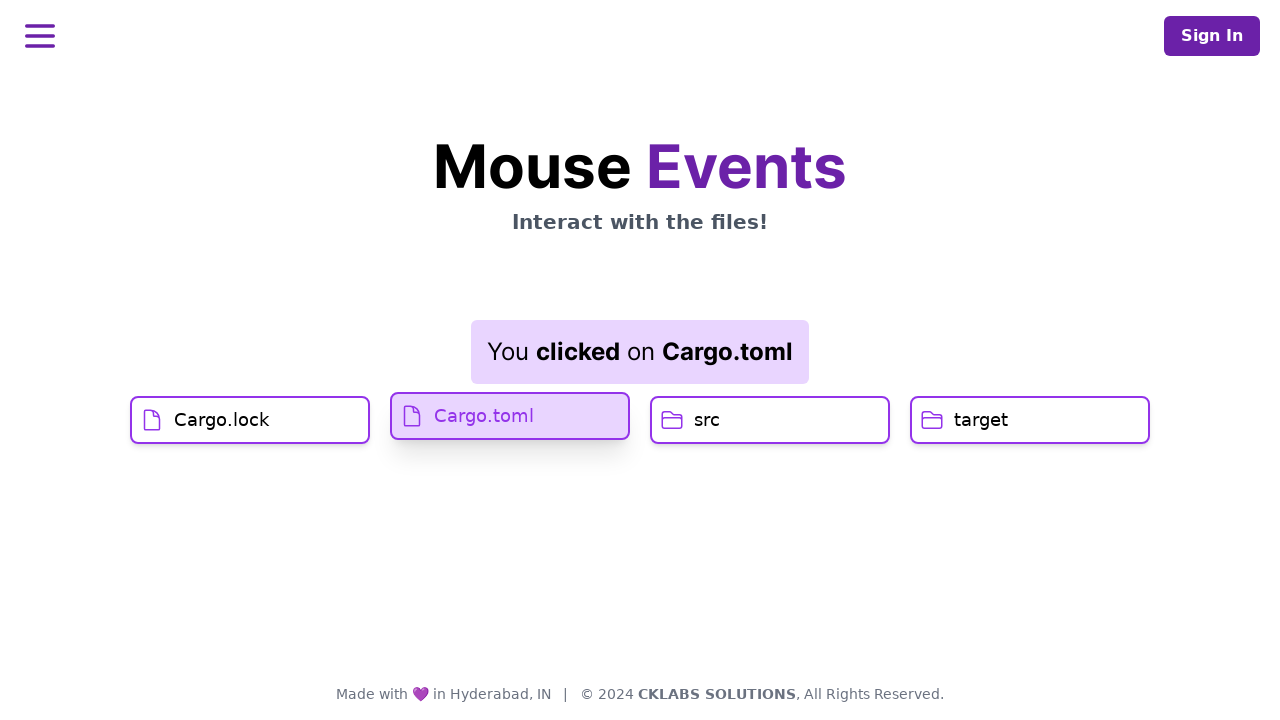

Double-clicked on src element at (707, 420) on xpath=//h1[text()='src']
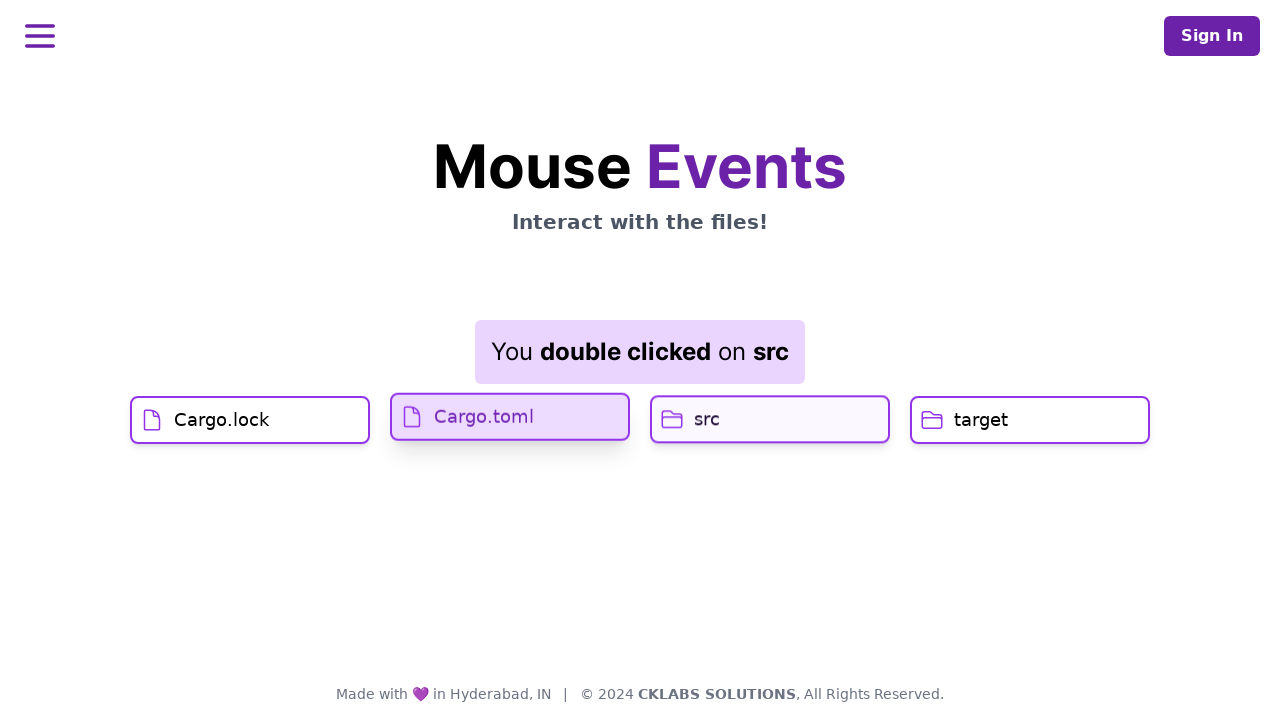

Right-clicked on target element to open context menu at (981, 420) on xpath=//h1[text()='target']
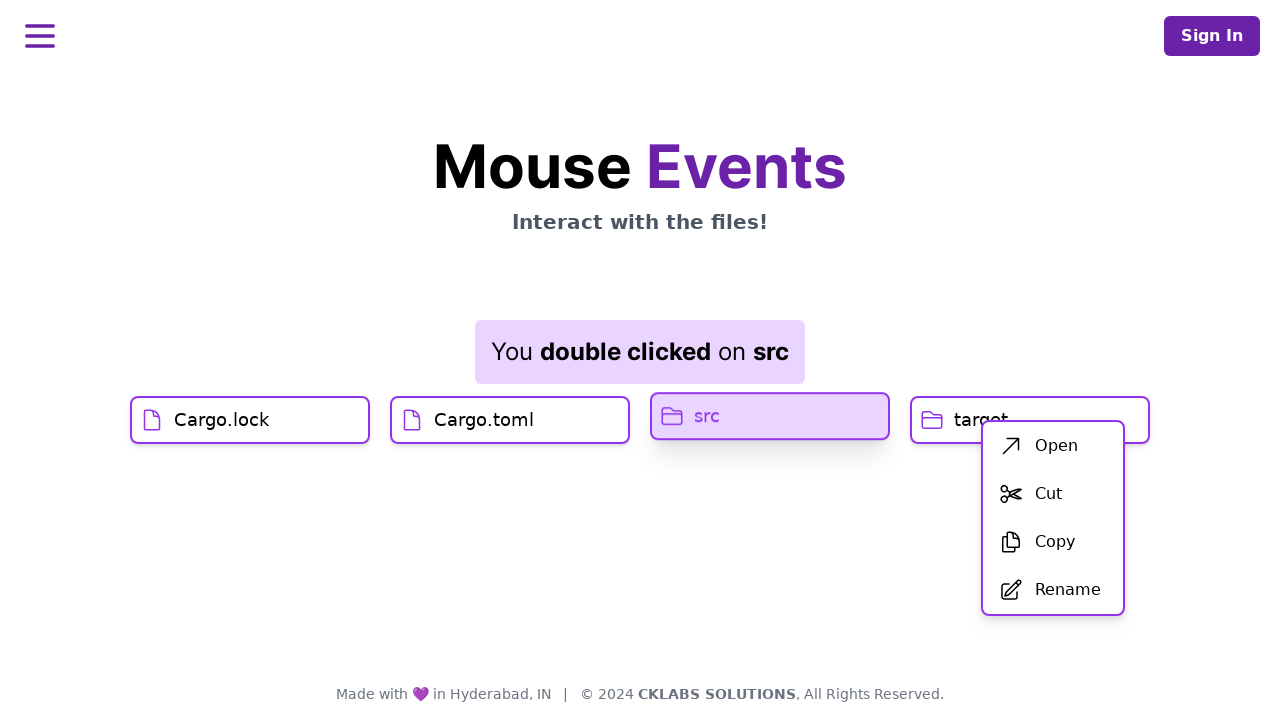

Clicked on first item in context menu at (1053, 446) on xpath=//div[@id='menu']/div/ul/li[1]
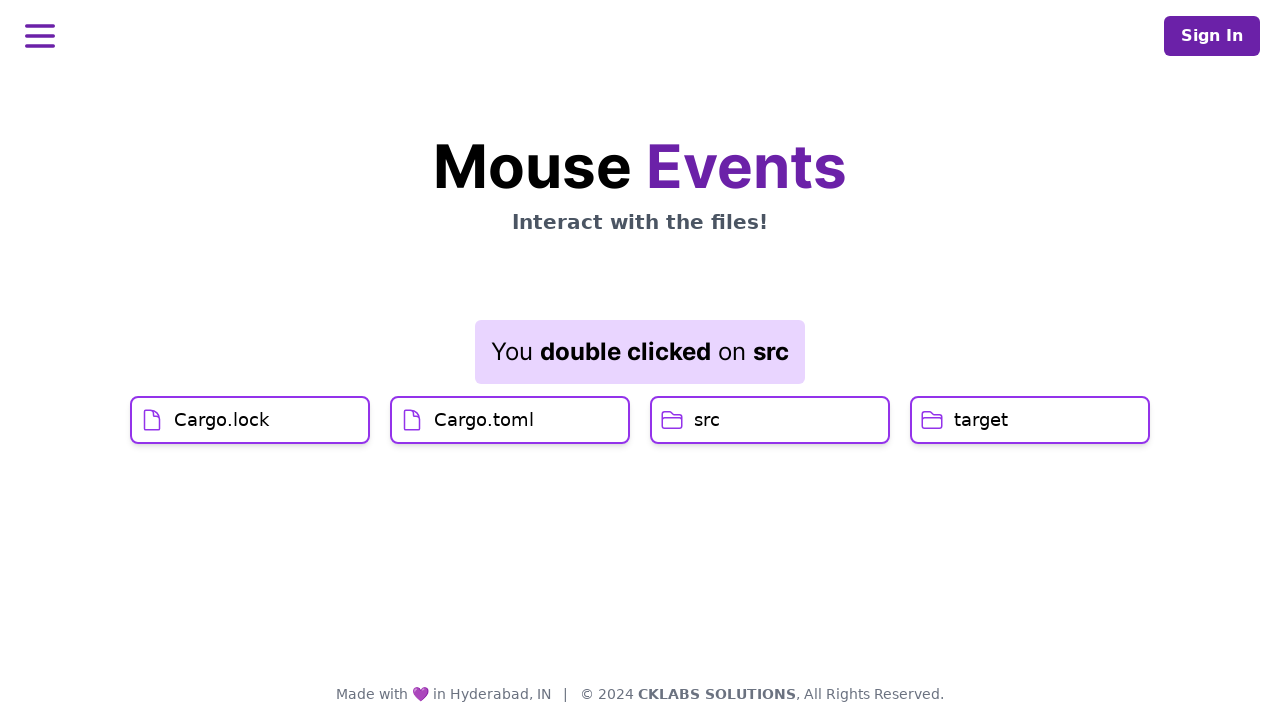

Result element updated after context menu action
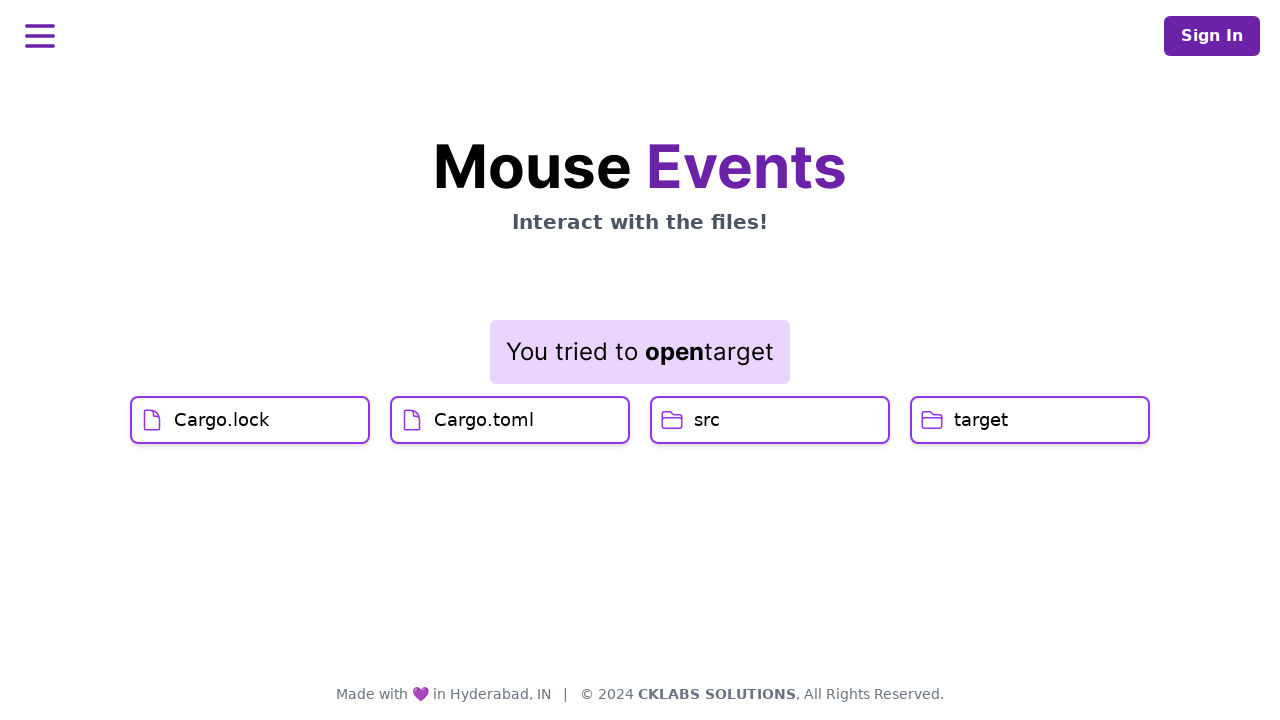

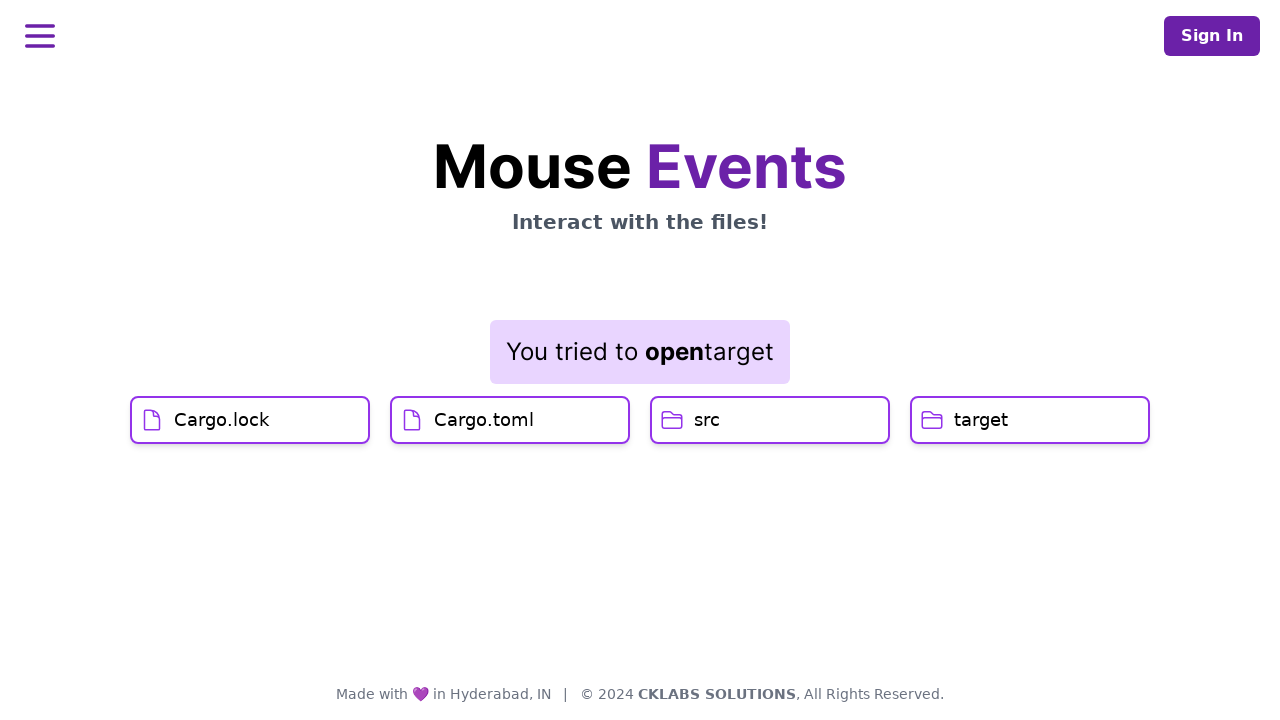